Tests checkbox interaction on a practice form by scrolling to and clicking the Sports checkbox

Starting URL: https://demoqa.com/automation-practice-form

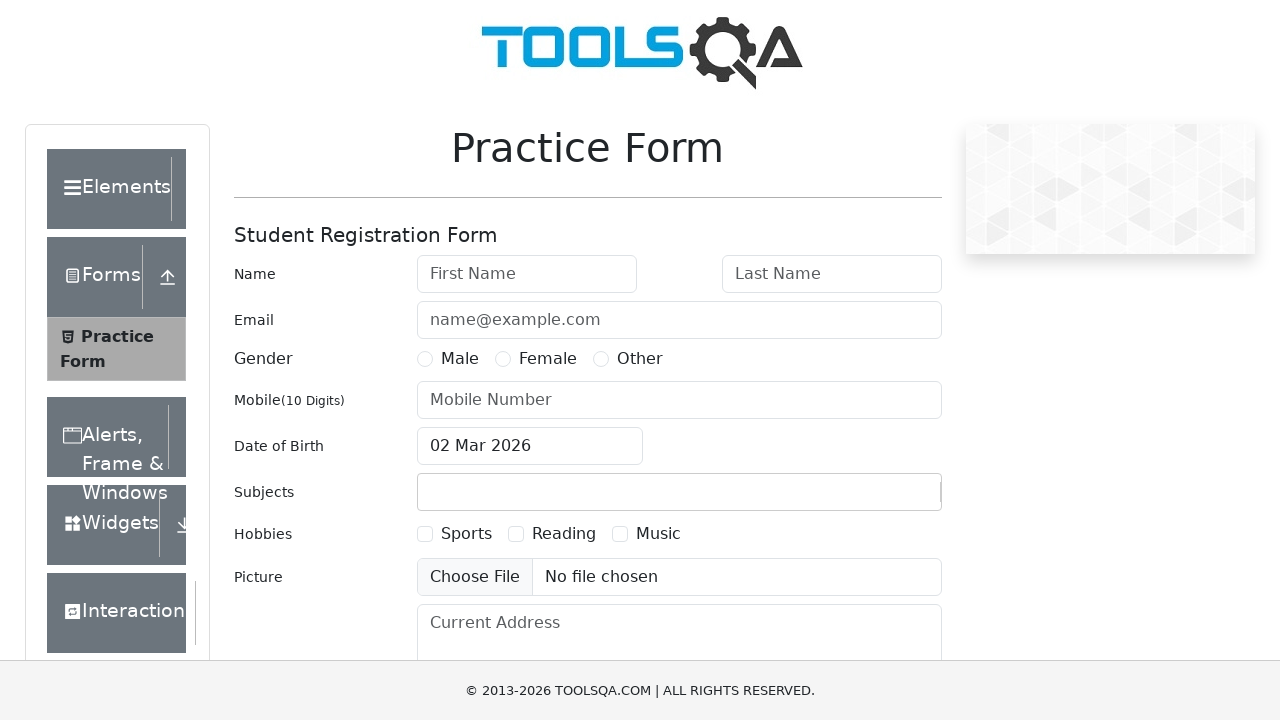

Located Sports checkbox element by ID
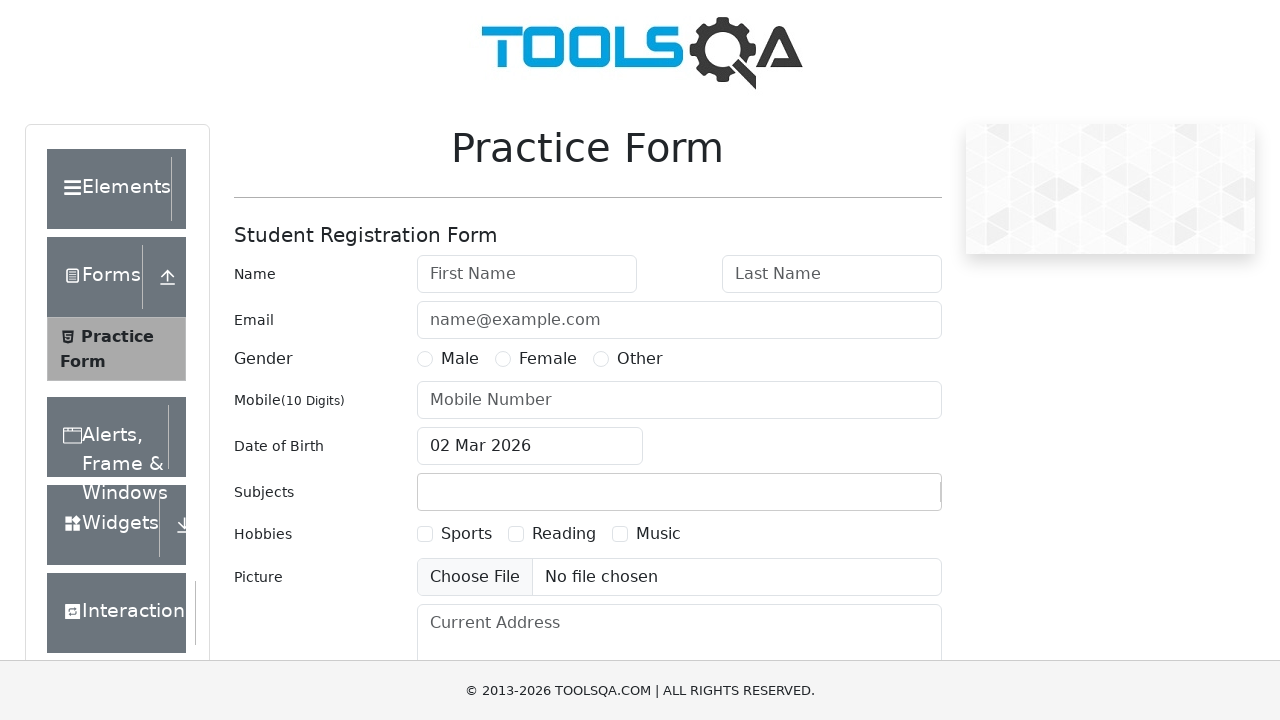

Located Sports checkbox label by XPath
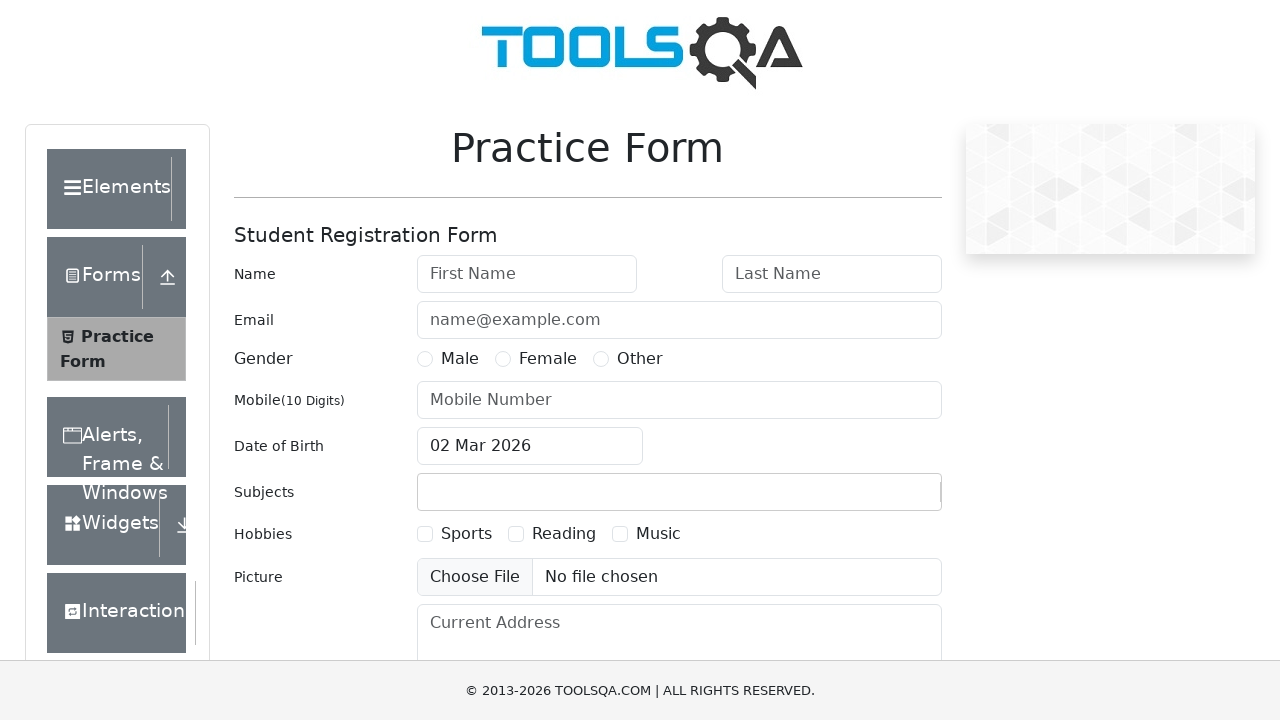

Retrieved label text: 'Sports'
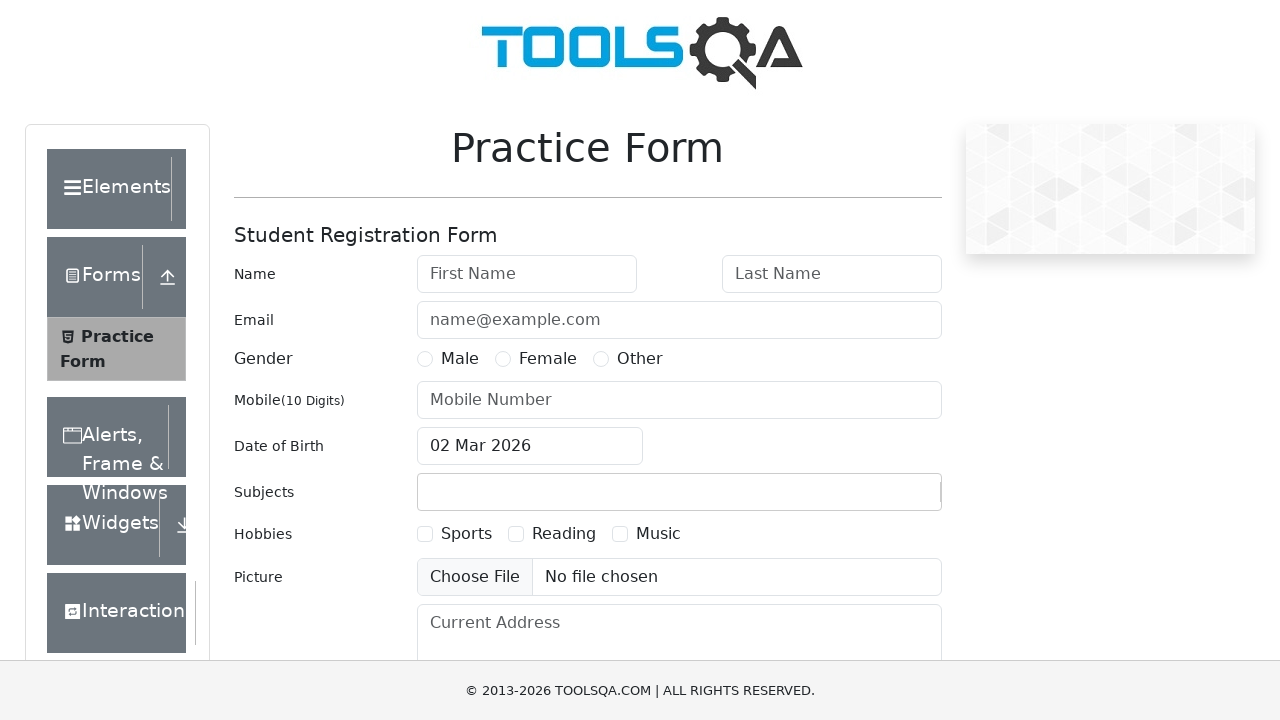

Verified Sports checkbox is enabled
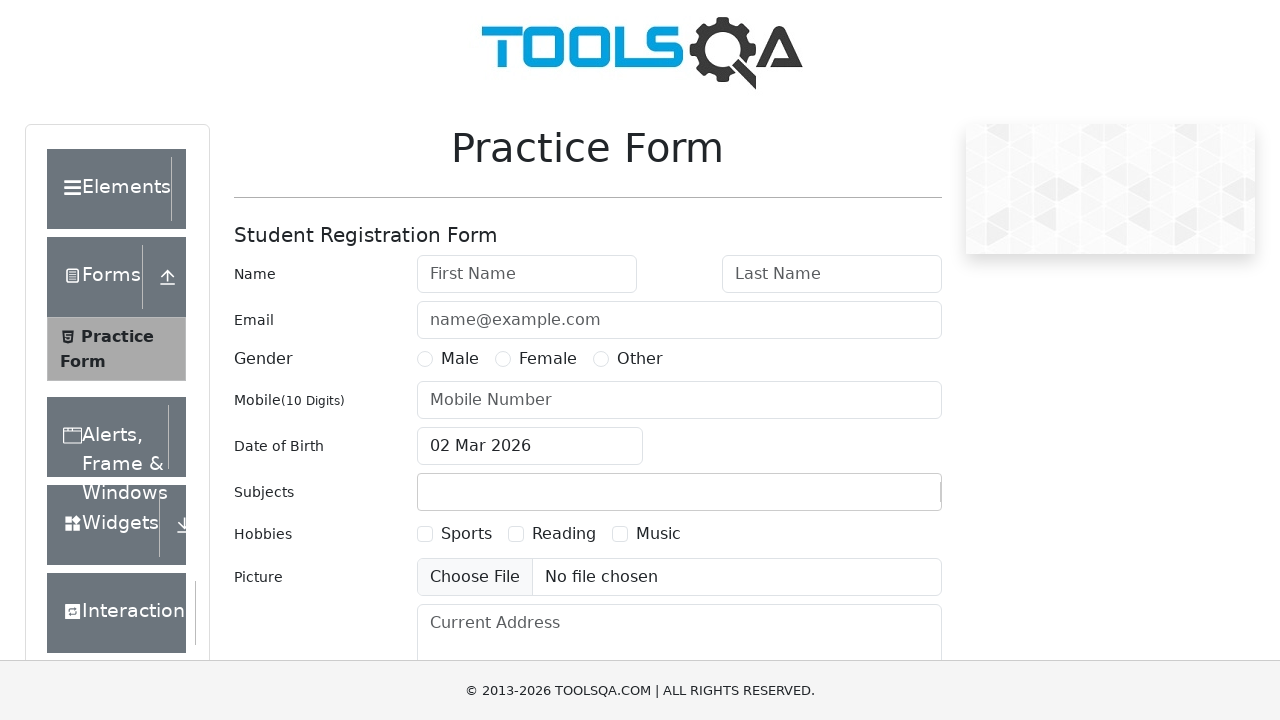

Scrolled Sports checkbox into view
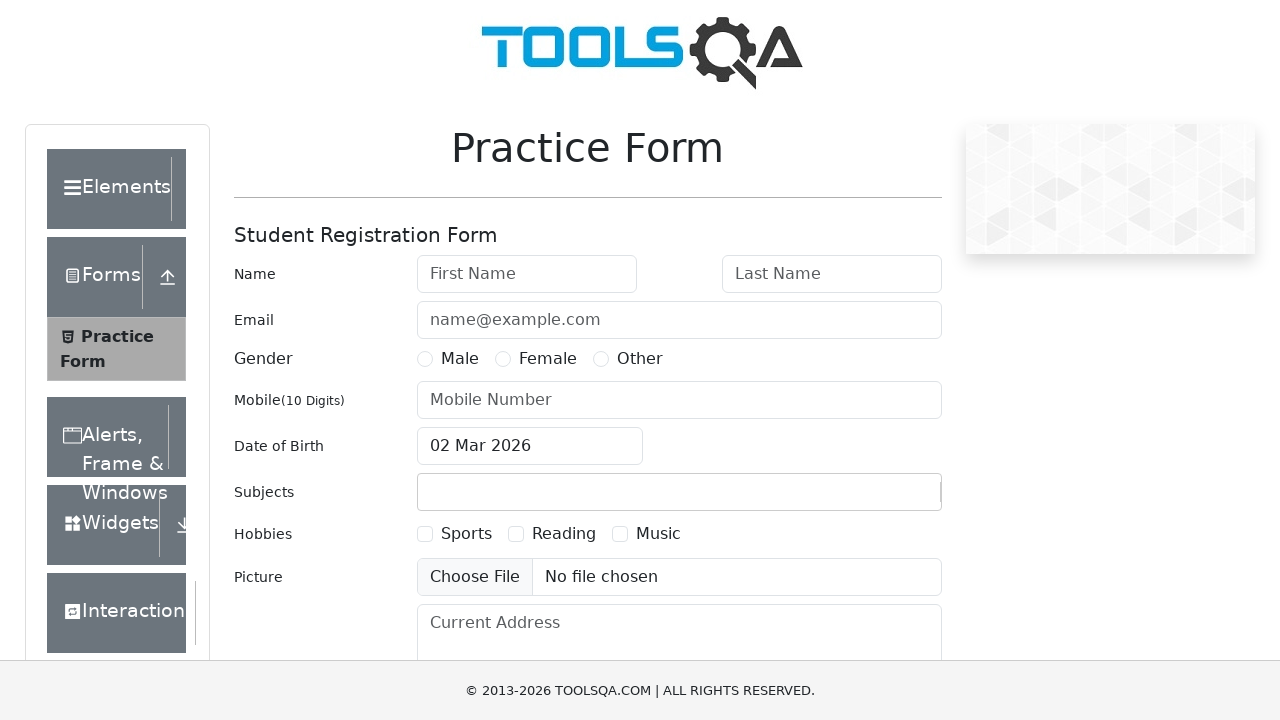

Clicked Sports checkbox label at (466, 534) on xpath=//label[text()='Sports']
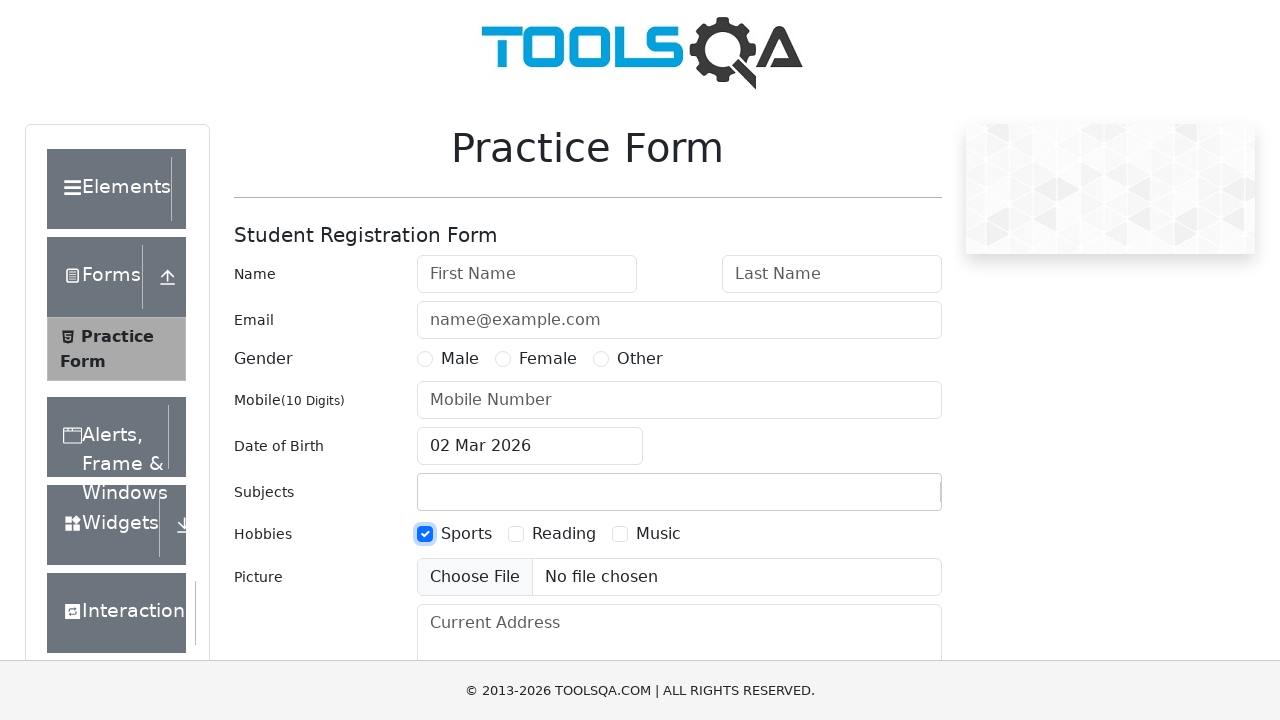

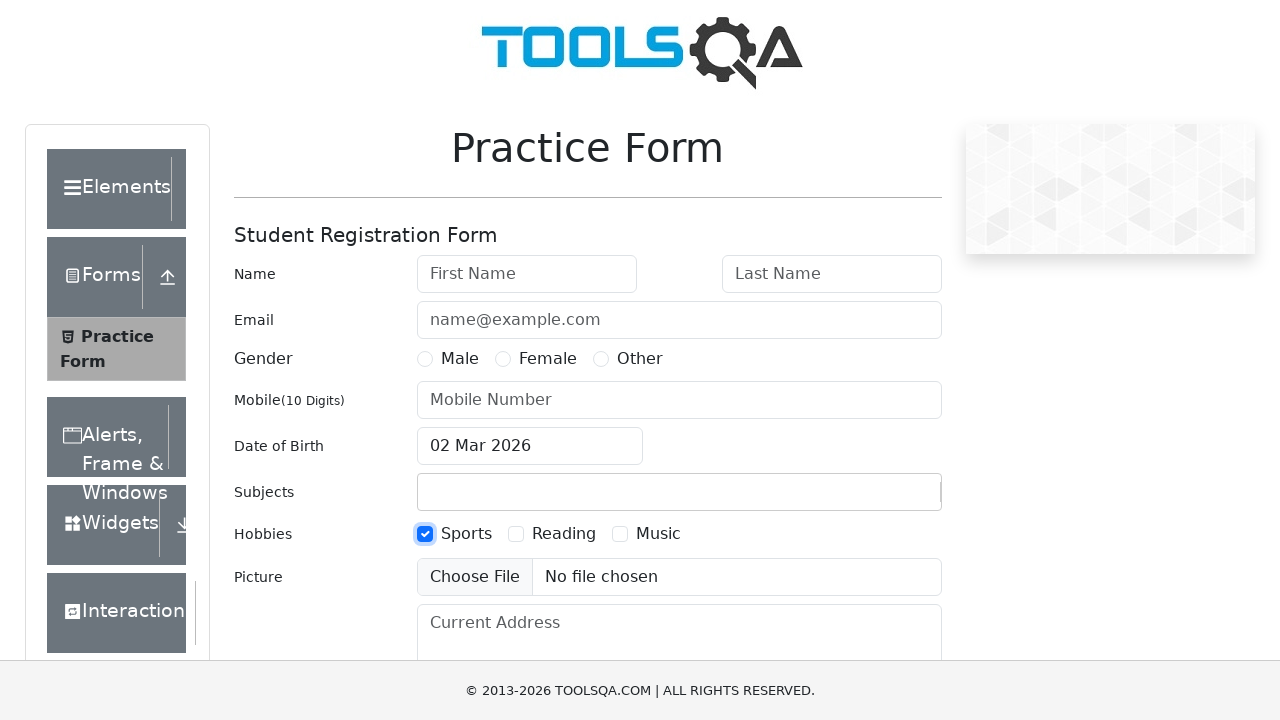